Tests that edits are cancelled when pressing Escape key

Starting URL: https://demo.playwright.dev/todomvc

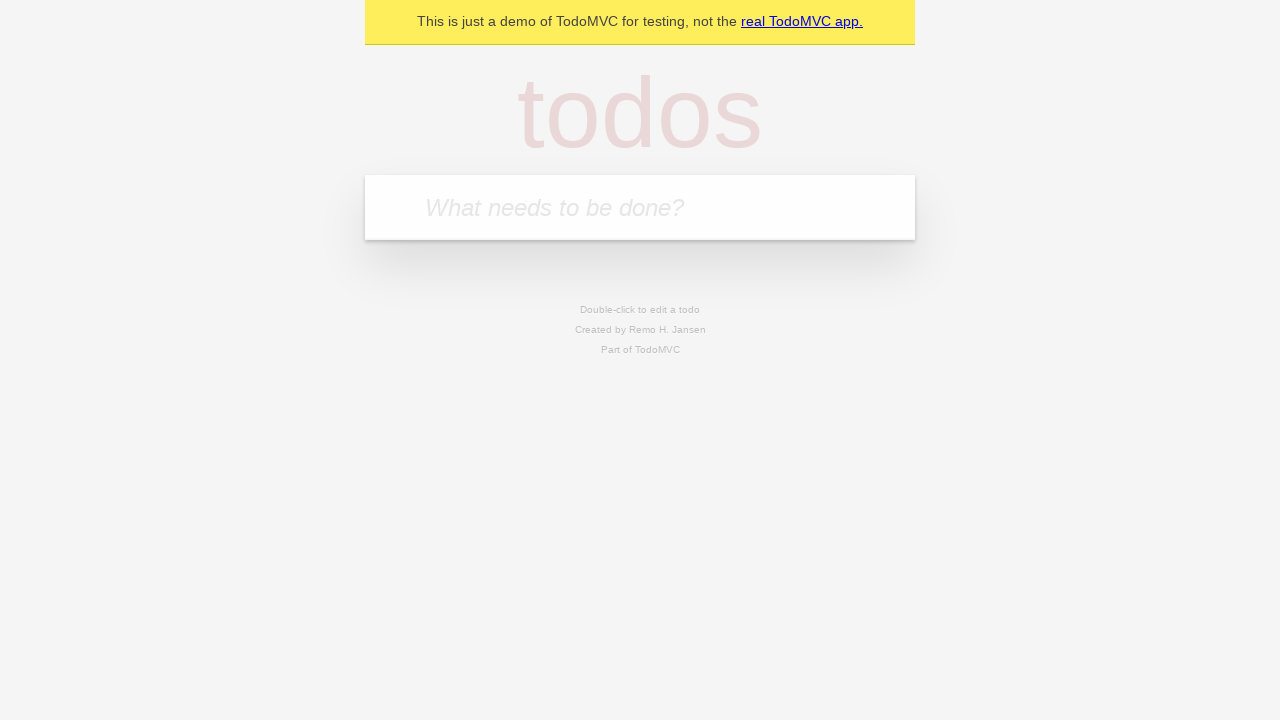

Filled input field with 'buy some cheese' on internal:attr=[placeholder="What needs to be done?"i]
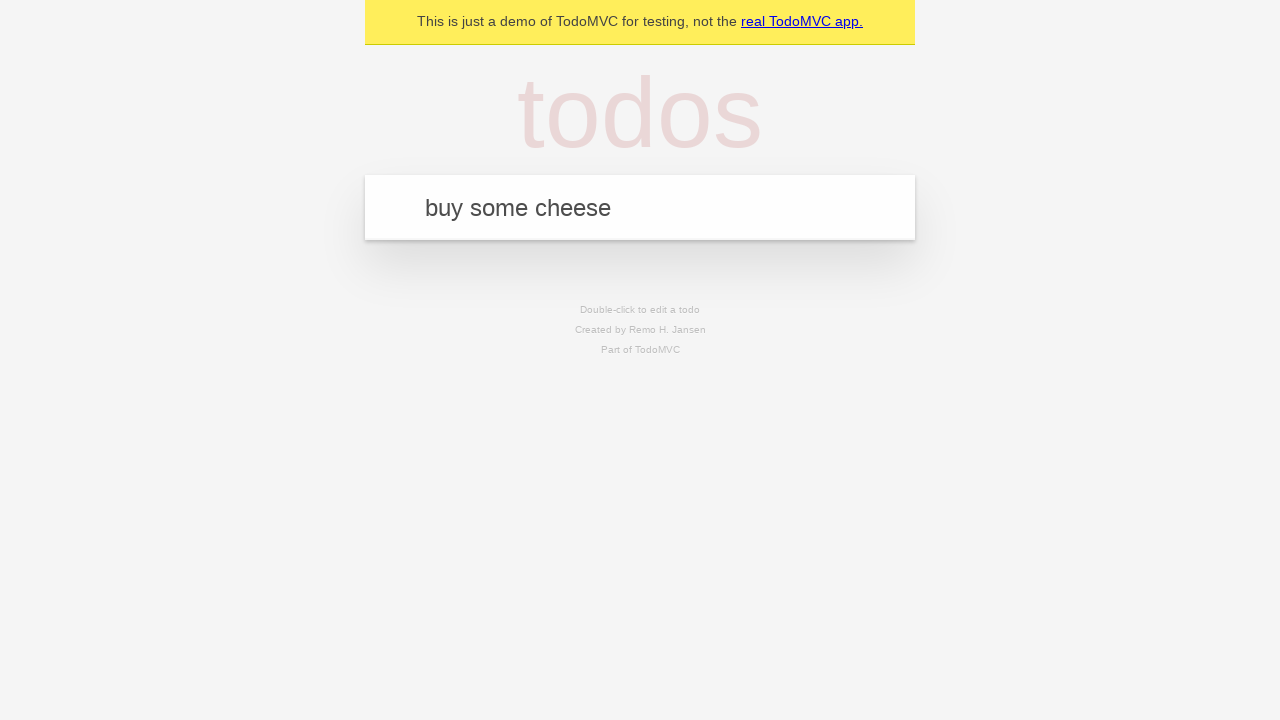

Pressed Enter to add first todo on internal:attr=[placeholder="What needs to be done?"i]
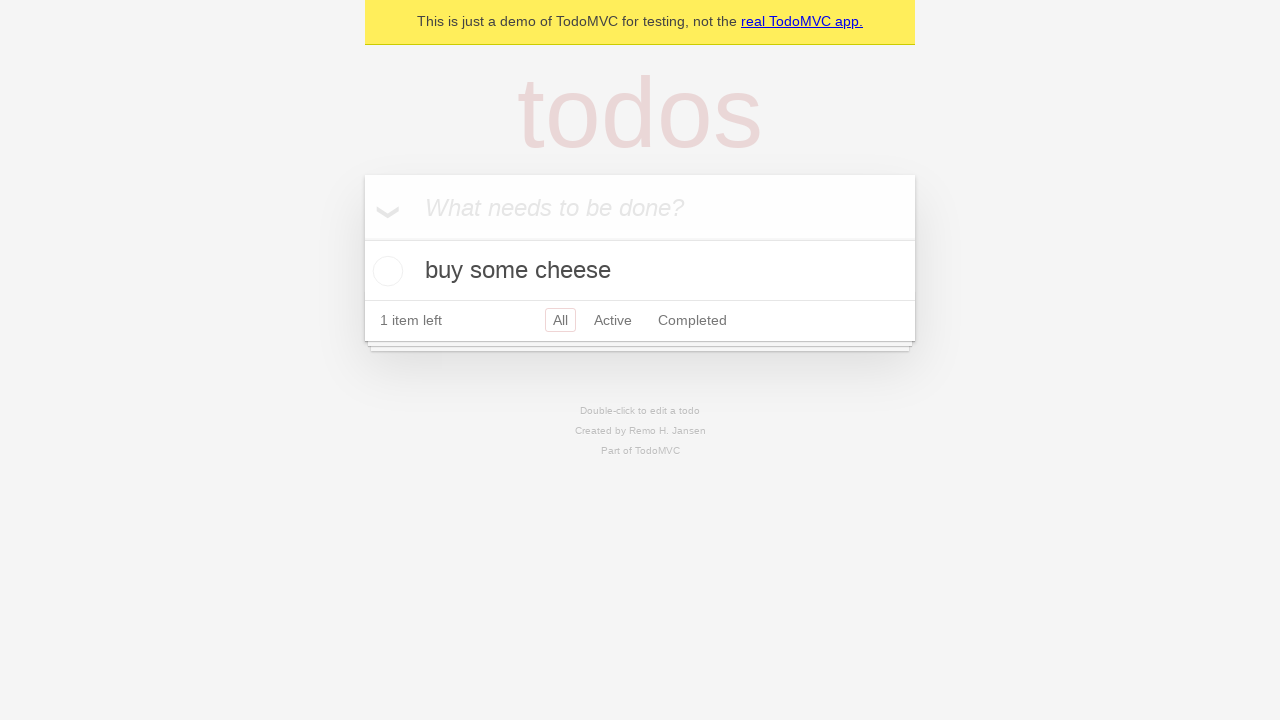

Filled input field with 'feed the cat' on internal:attr=[placeholder="What needs to be done?"i]
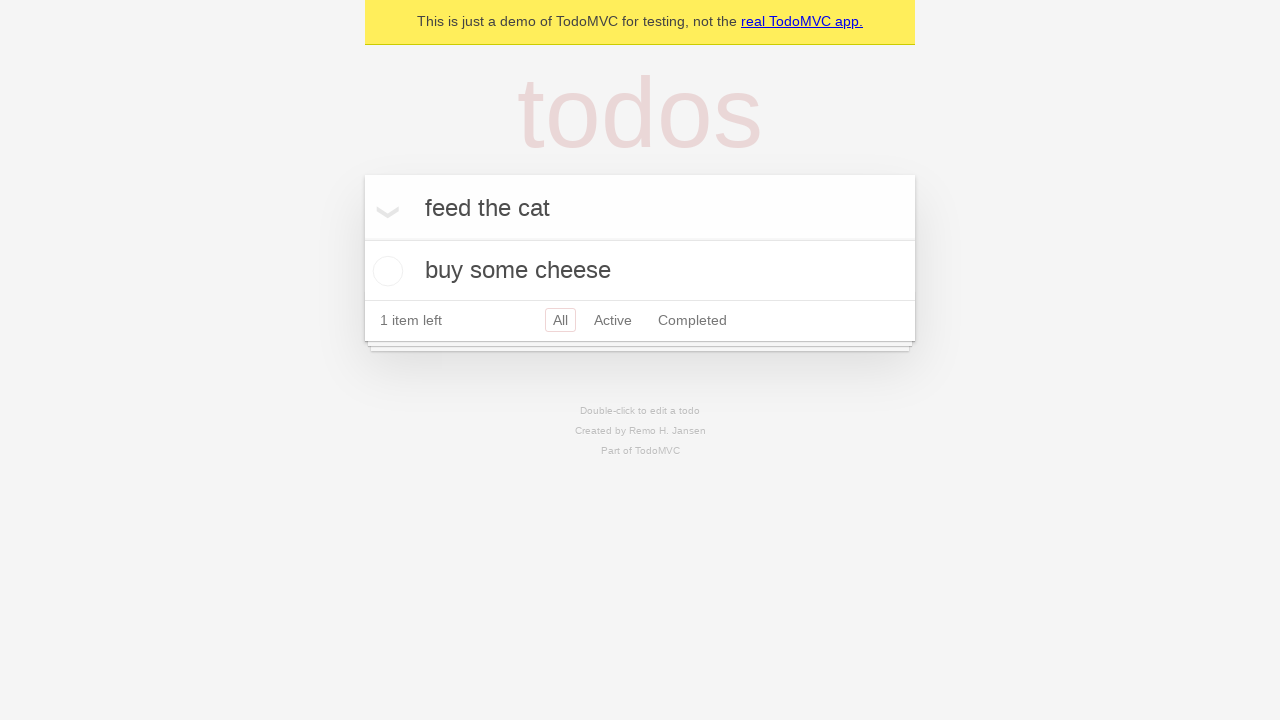

Pressed Enter to add second todo on internal:attr=[placeholder="What needs to be done?"i]
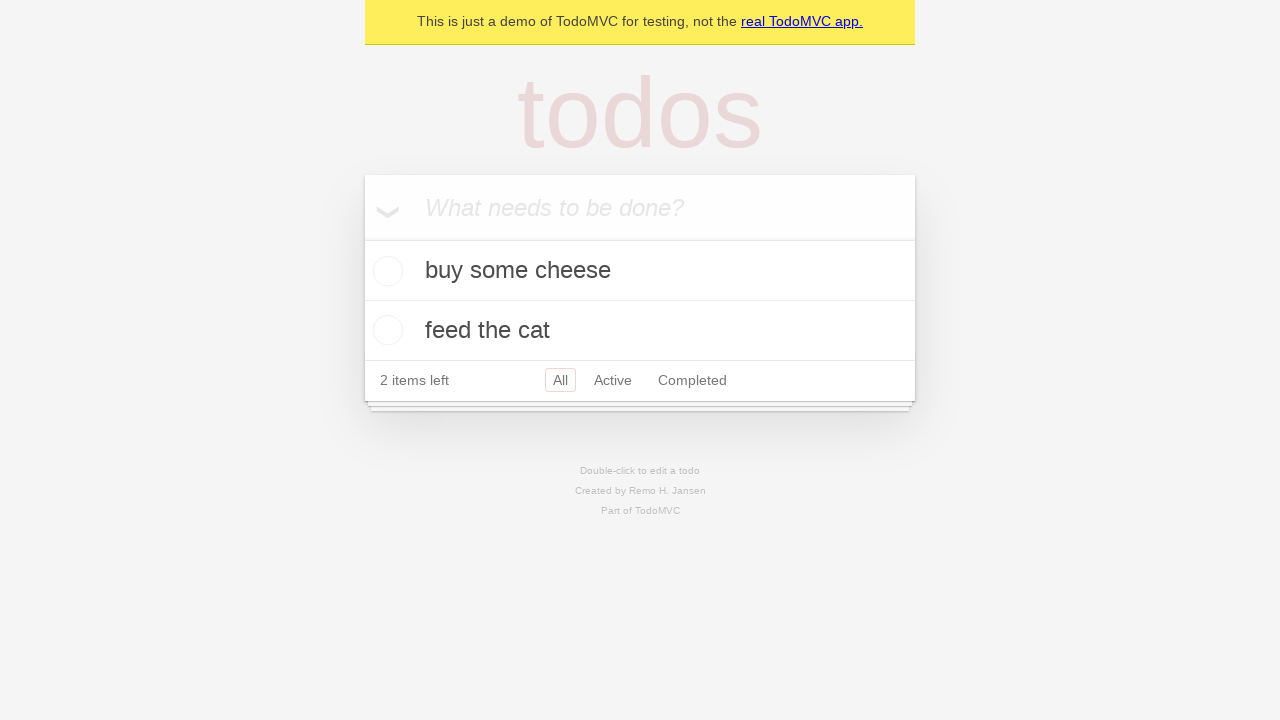

Filled input field with 'book a doctors appointment' on internal:attr=[placeholder="What needs to be done?"i]
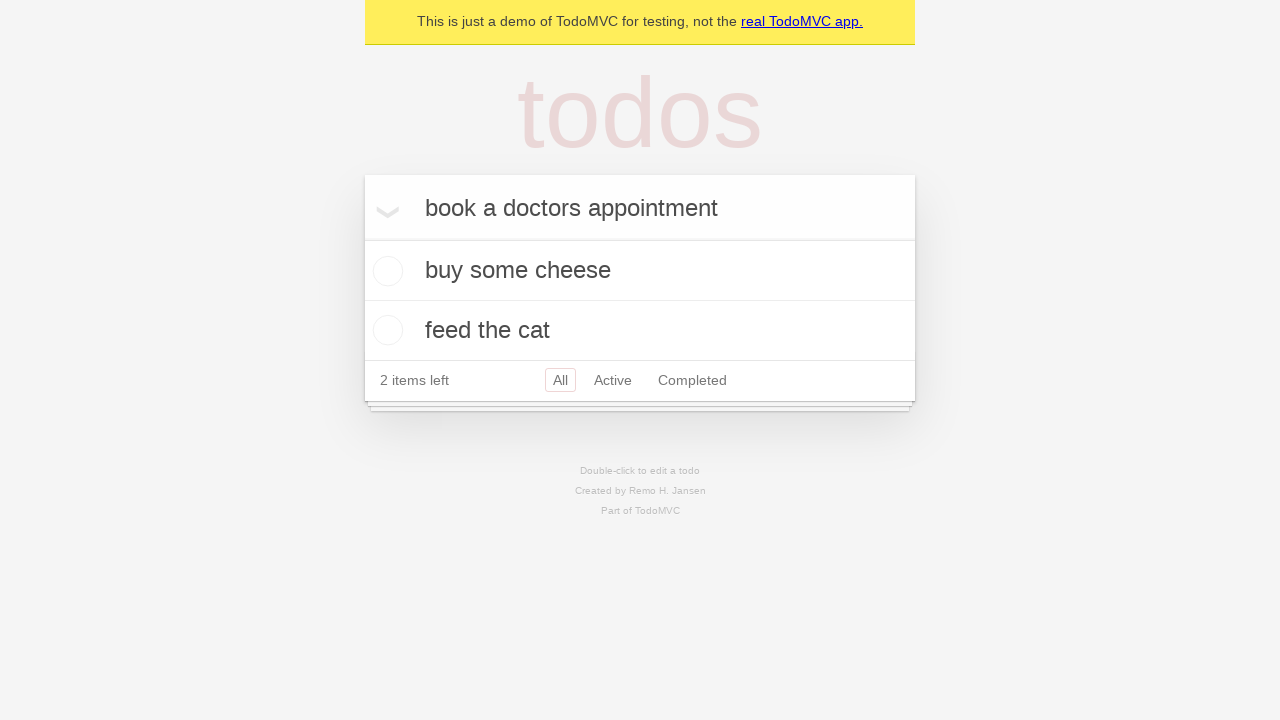

Pressed Enter to add third todo on internal:attr=[placeholder="What needs to be done?"i]
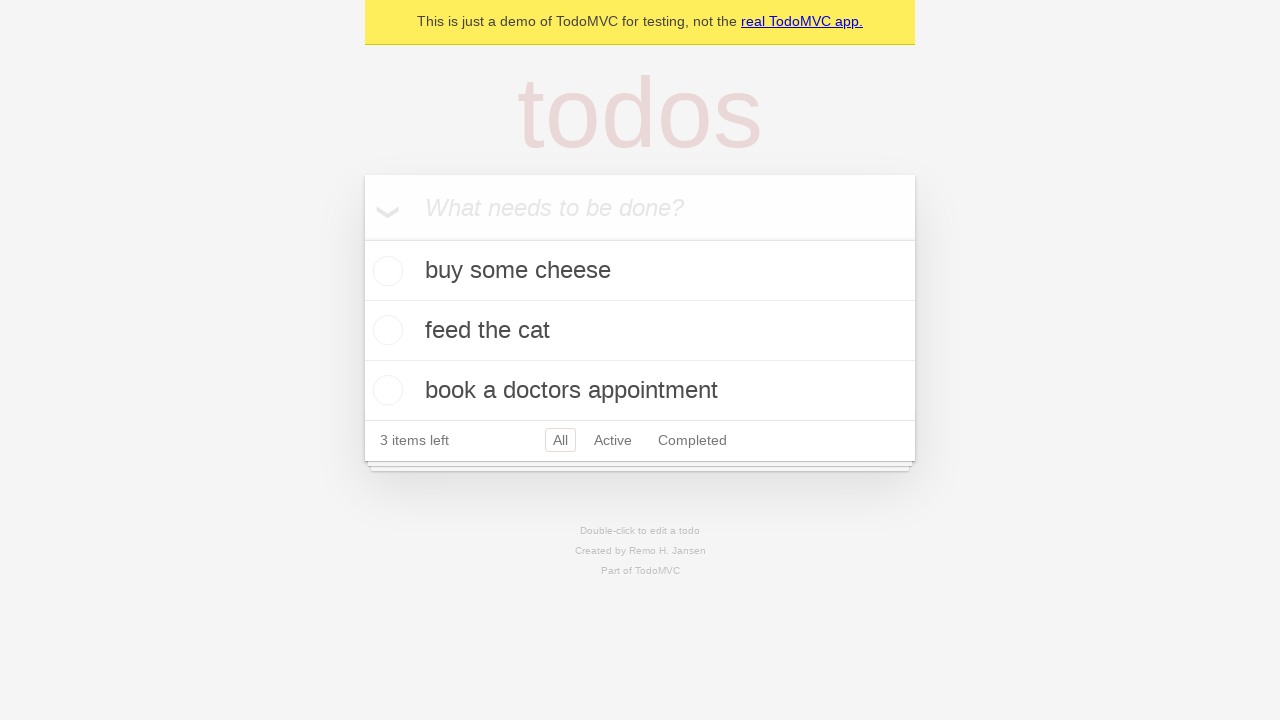

Double-clicked second todo to enter edit mode at (640, 331) on internal:testid=[data-testid="todo-item"s] >> nth=1
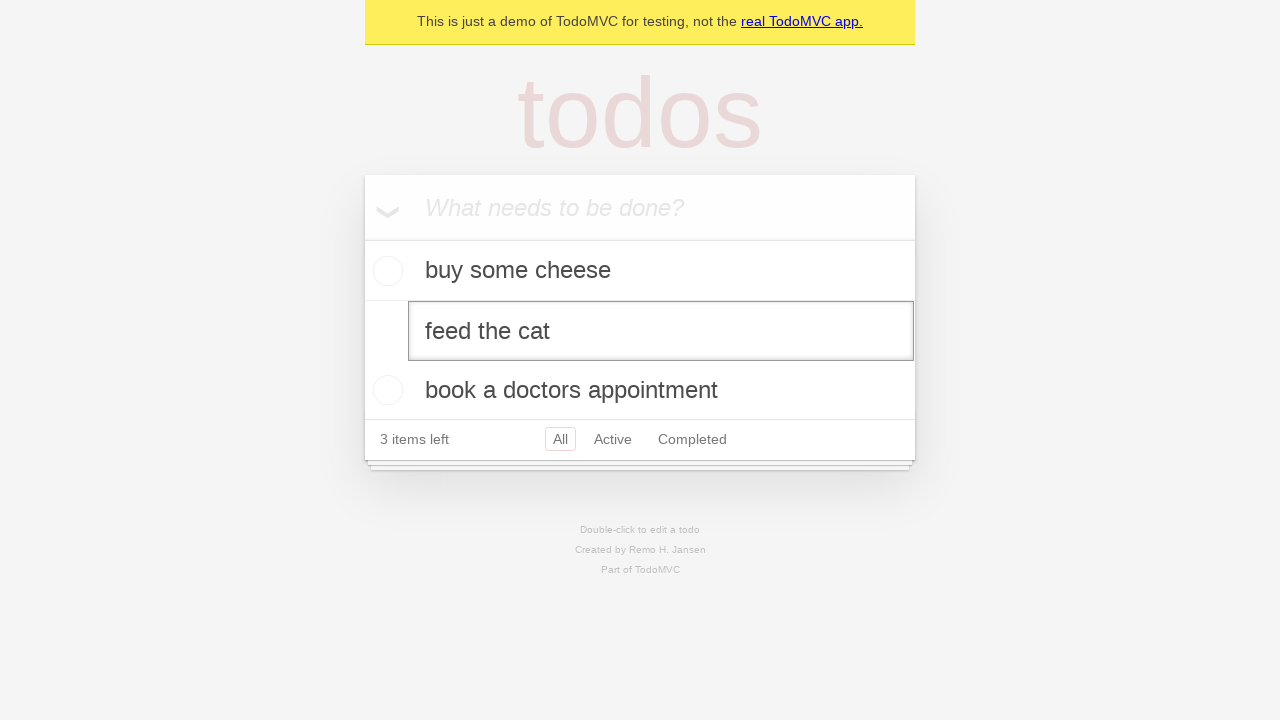

Filled edit field with 'buy some sausages' on internal:testid=[data-testid="todo-item"s] >> nth=1 >> internal:role=textbox[nam
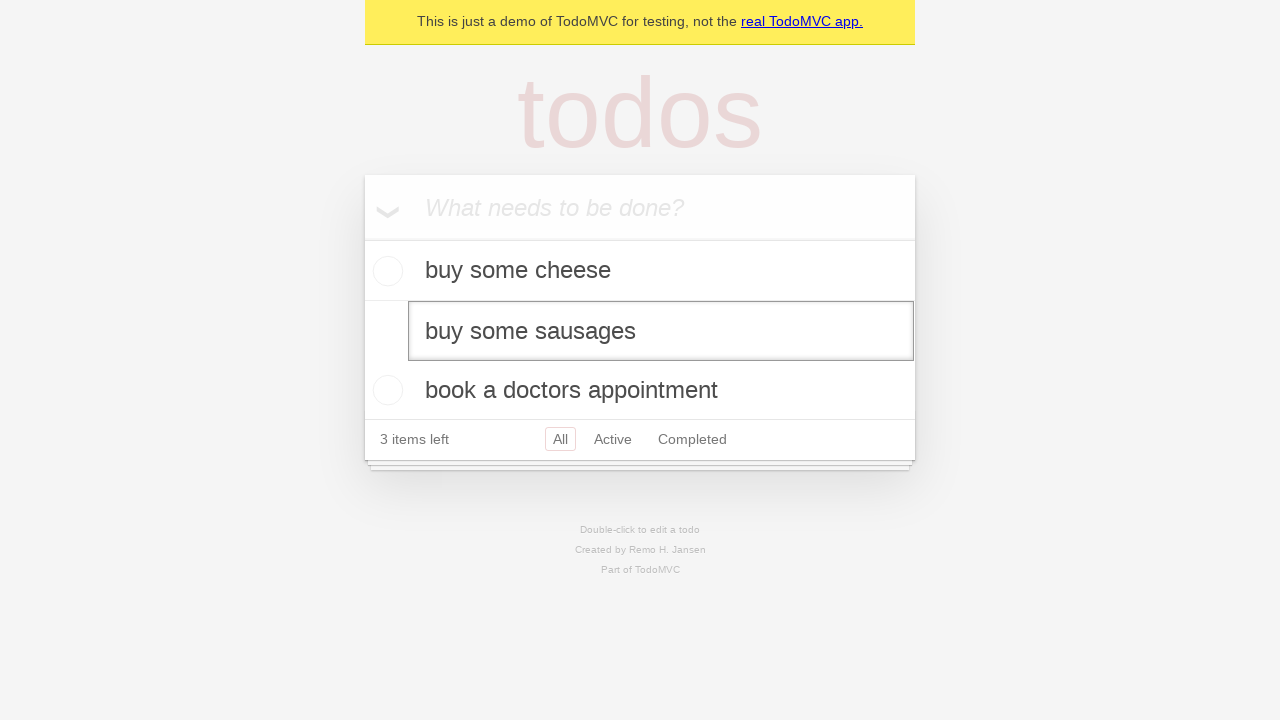

Pressed Escape key to cancel edit on internal:testid=[data-testid="todo-item"s] >> nth=1 >> internal:role=textbox[nam
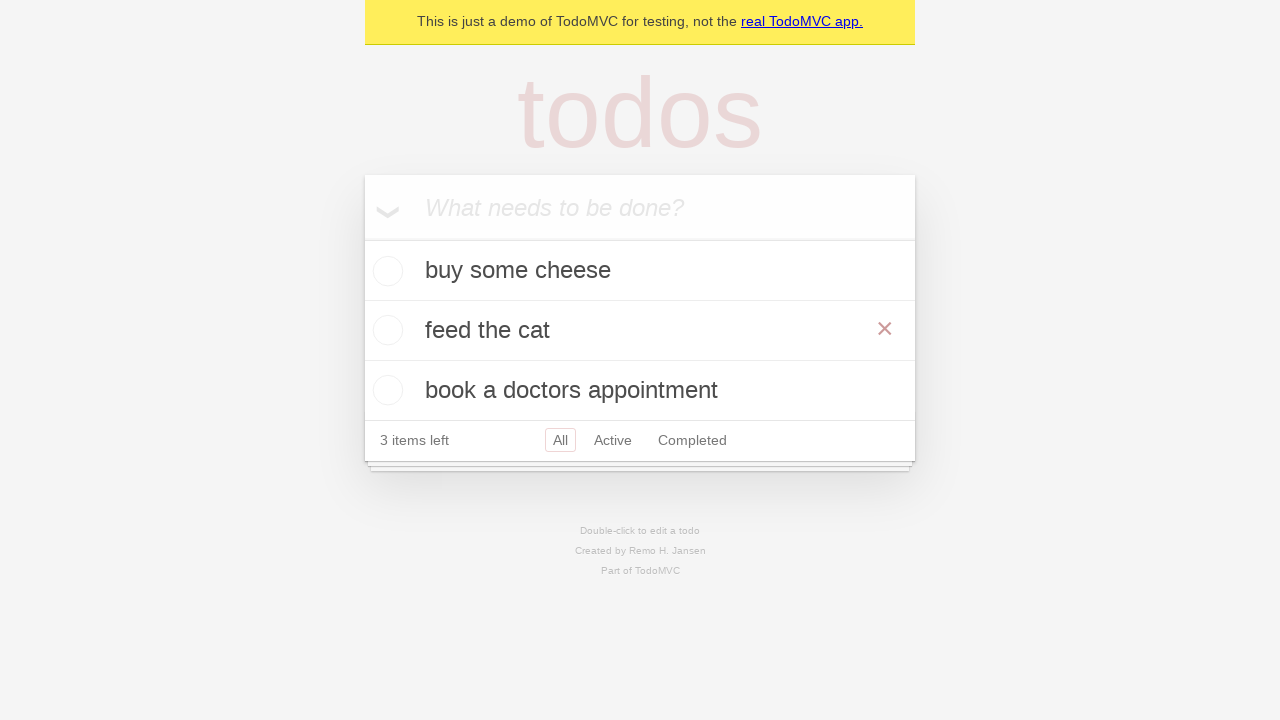

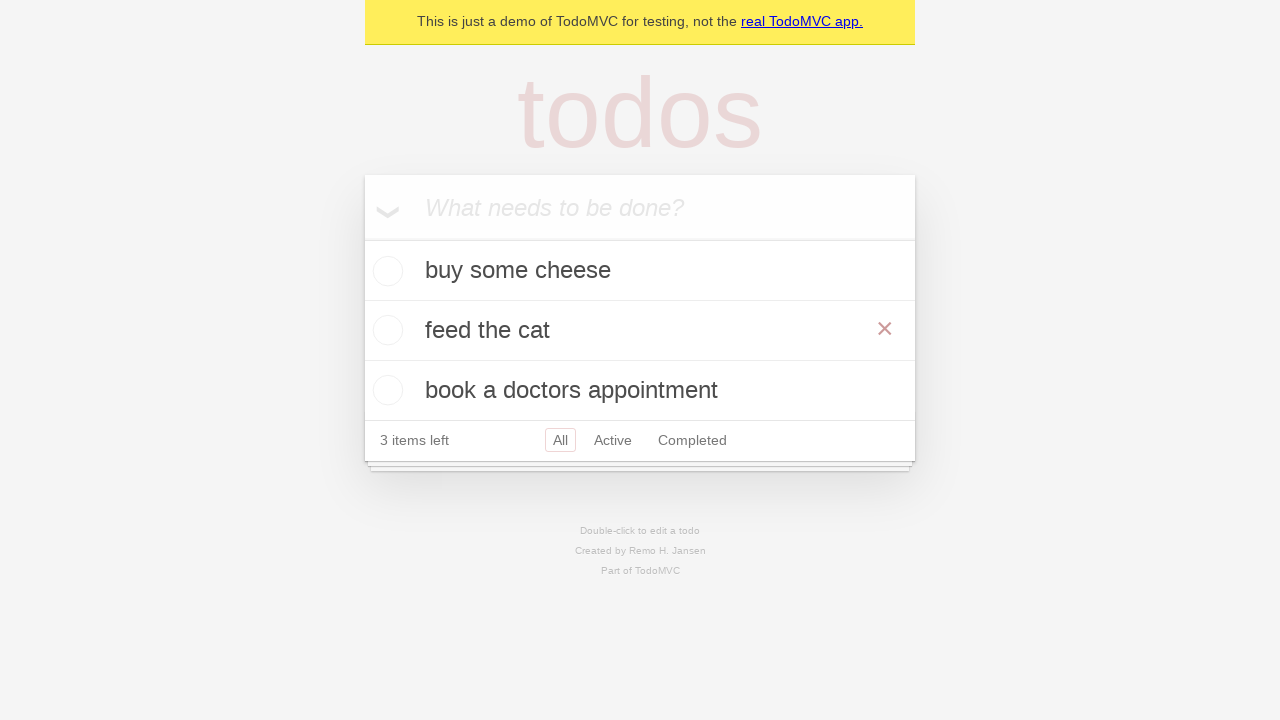